Tests file download functionality by clicking a download link on the page

Starting URL: http://the-internet.herokuapp.com/download

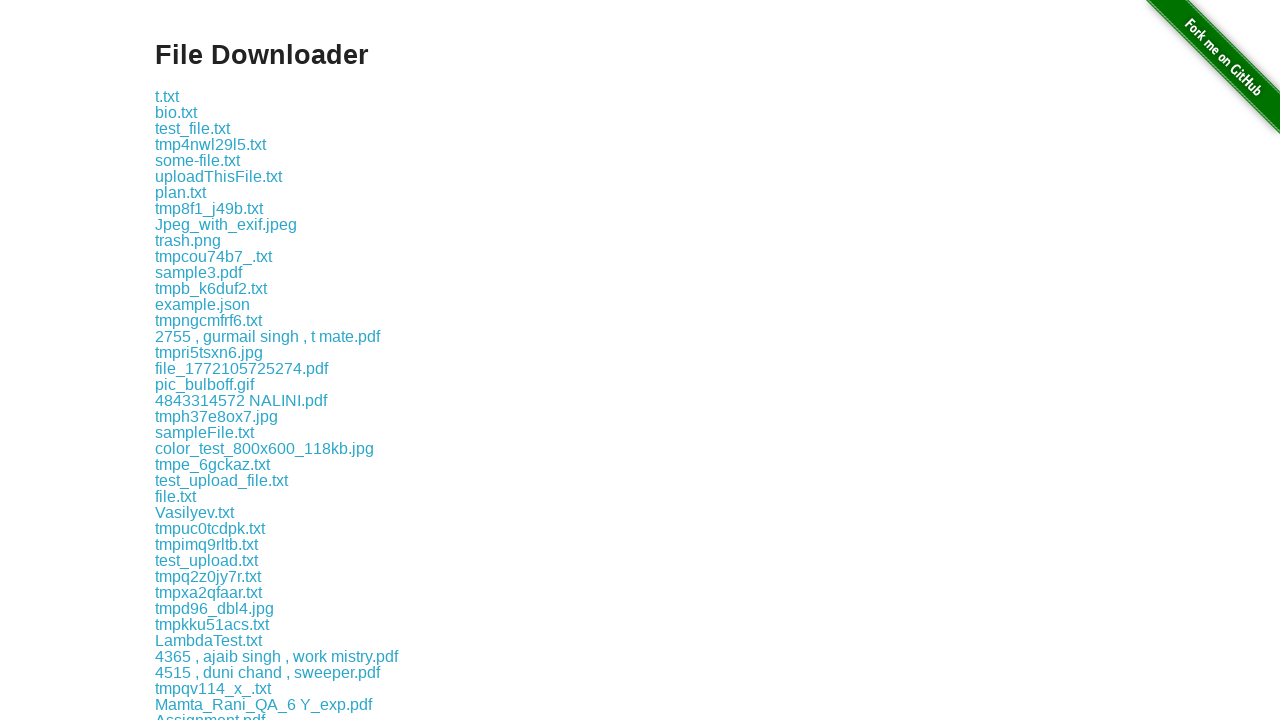

Clicked the first download link at (167, 96) on .example a
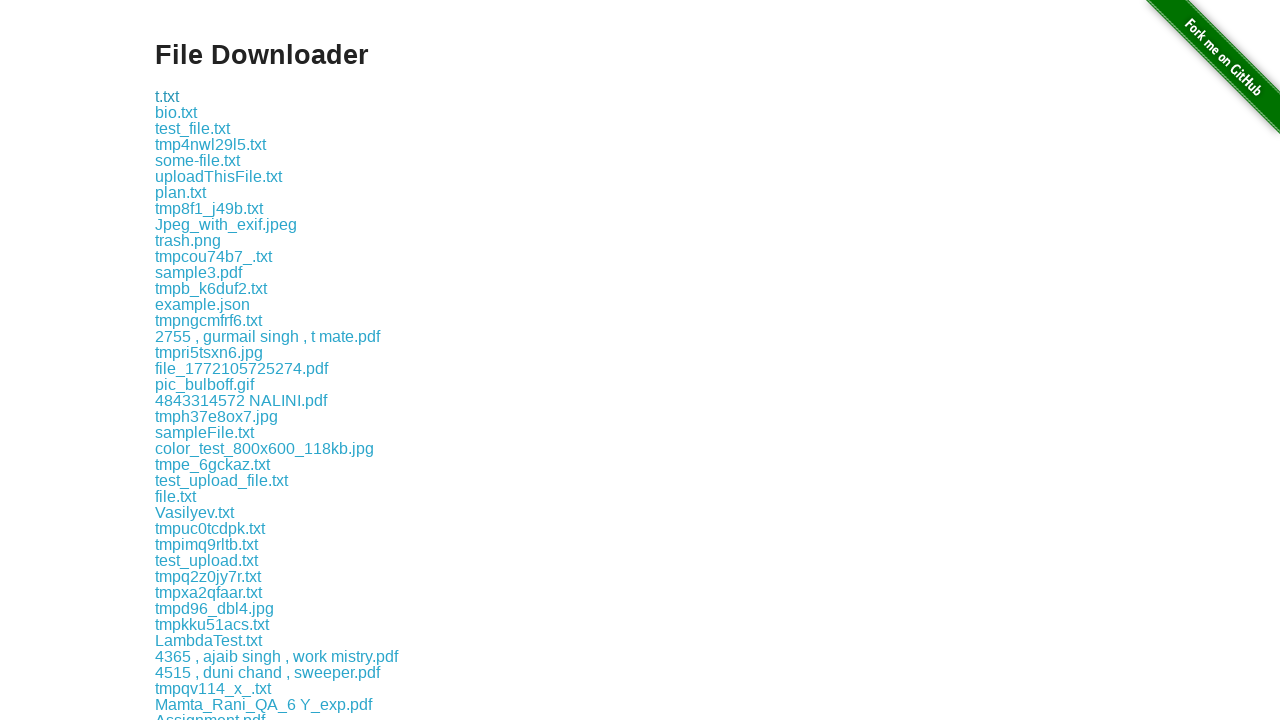

Waited 2 seconds for download to start
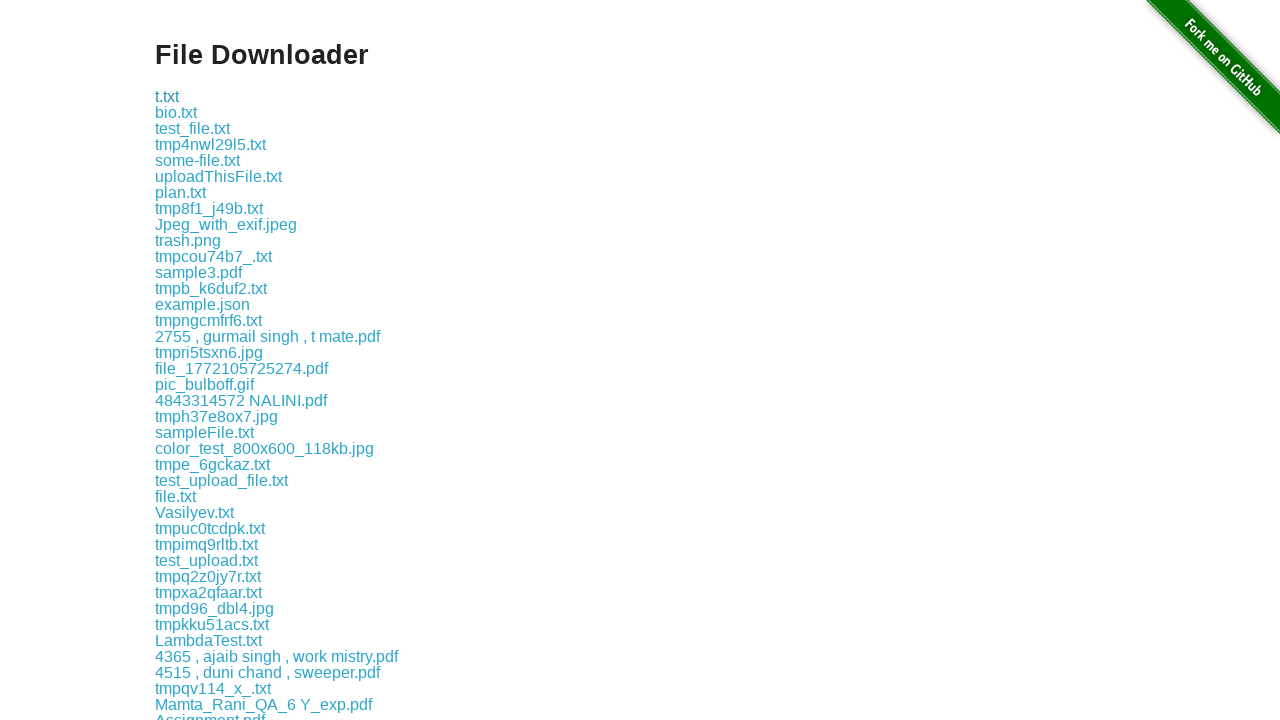

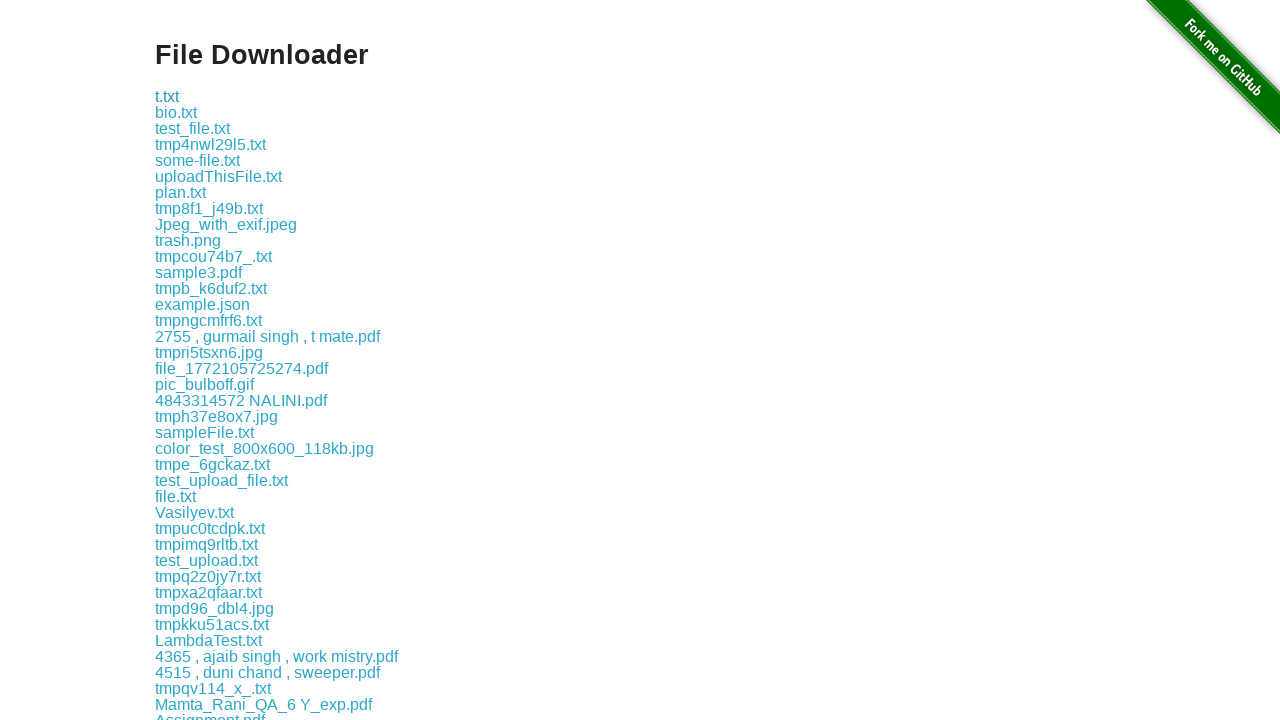